Tests JavaScript alert handling by clicking buttons that trigger JS Alert and JS Confirm dialogs, accepting them, and verifying the result messages.

Starting URL: https://the-internet.herokuapp.com/javascript_alerts

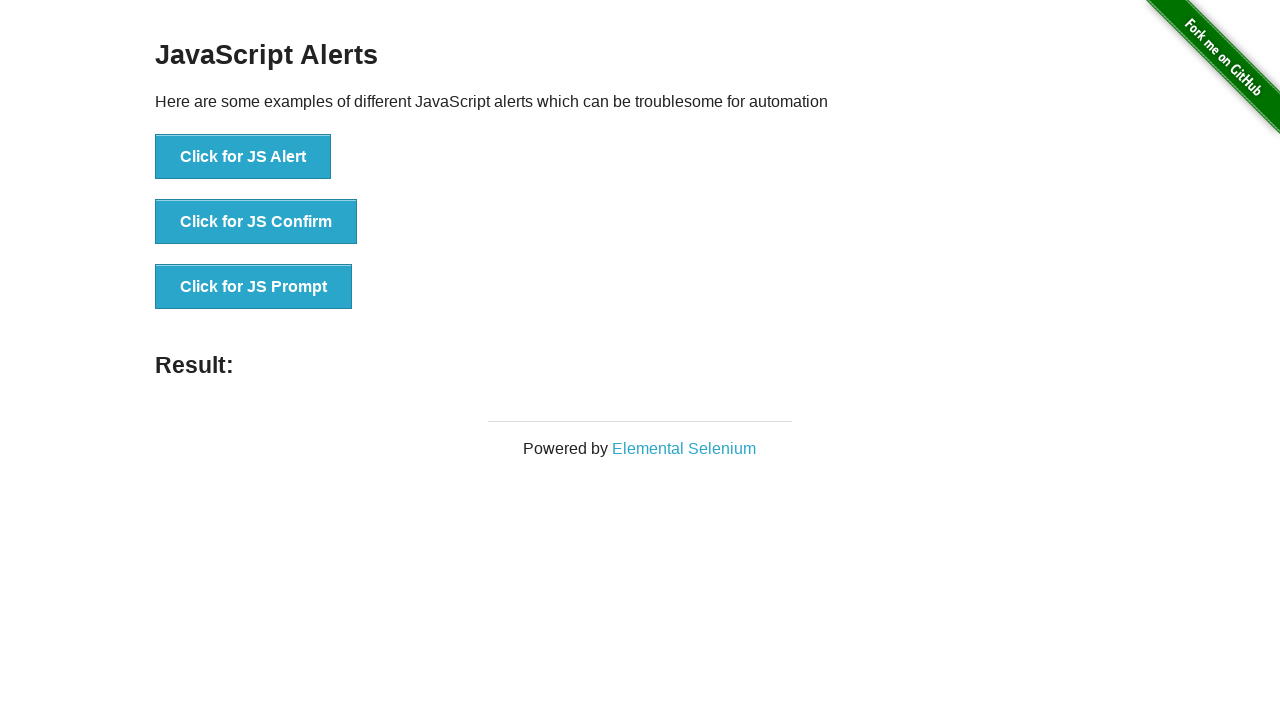

Clicked button to trigger JS Alert dialog at (243, 157) on xpath=//button[text()='Click for JS Alert']
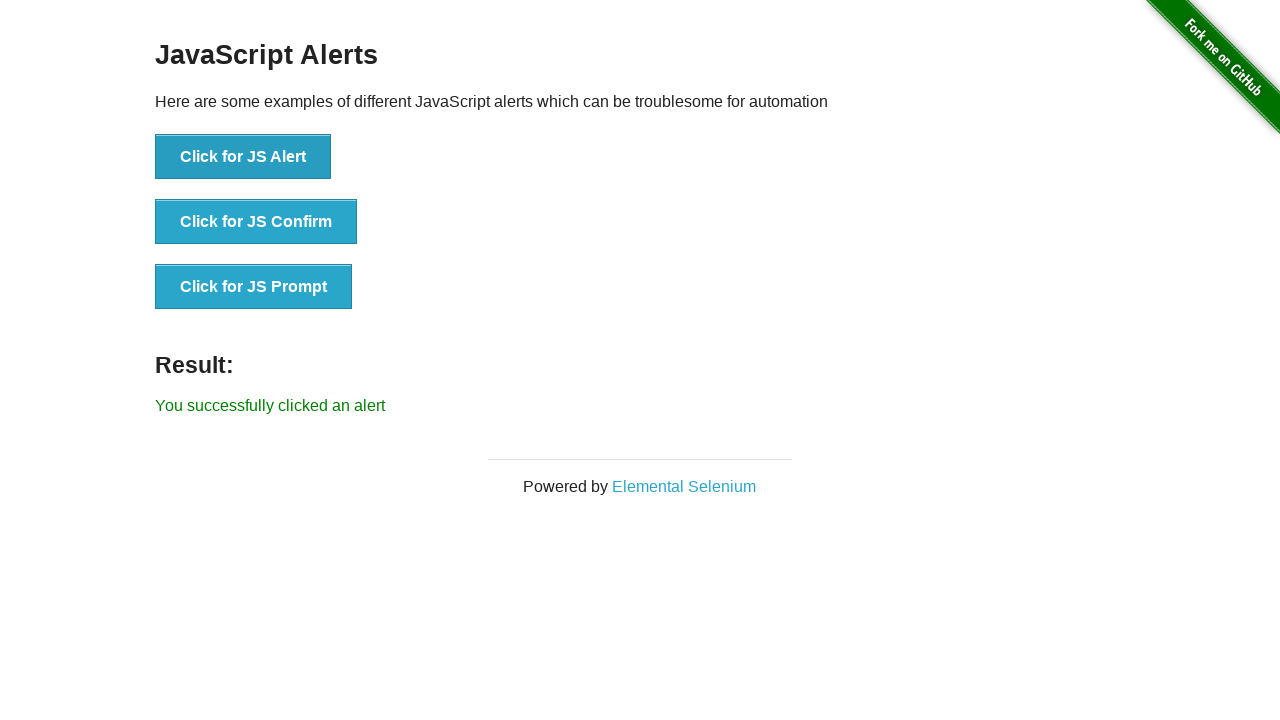

Waited for result element to appear after accepting JS Alert
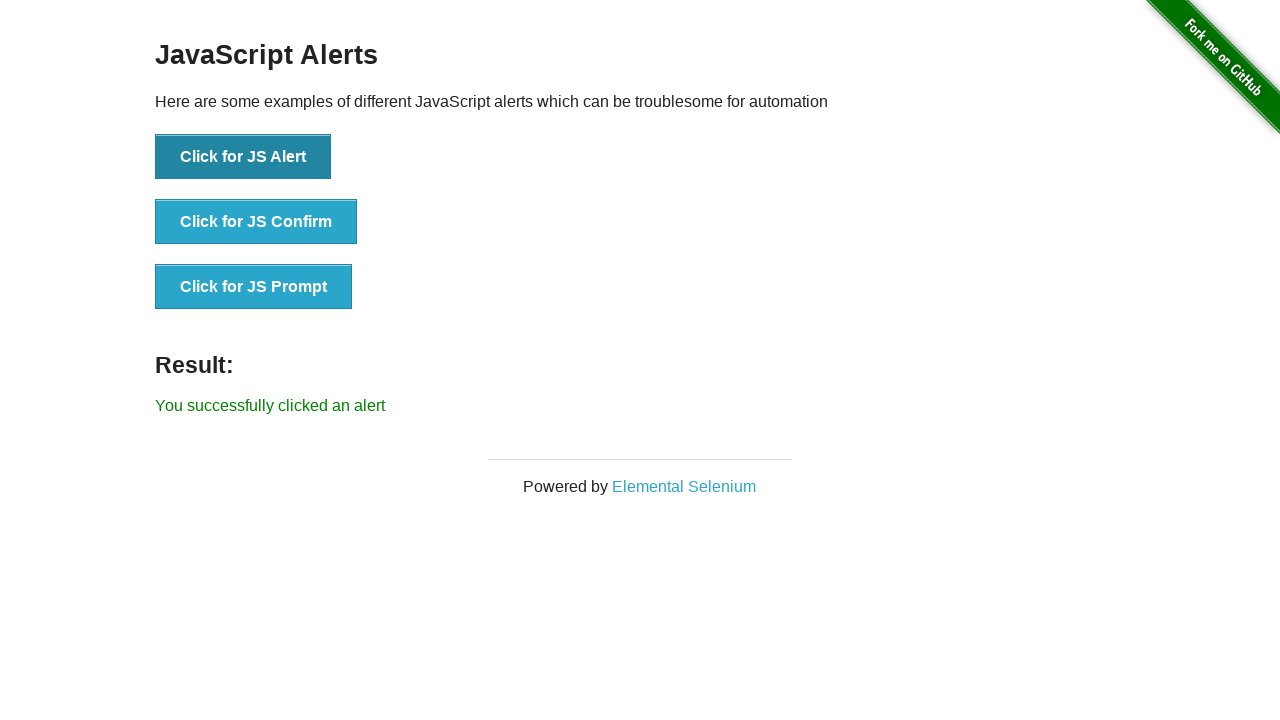

Clicked button to trigger JS Confirm dialog at (256, 222) on xpath=//button[text()='Click for JS Confirm']
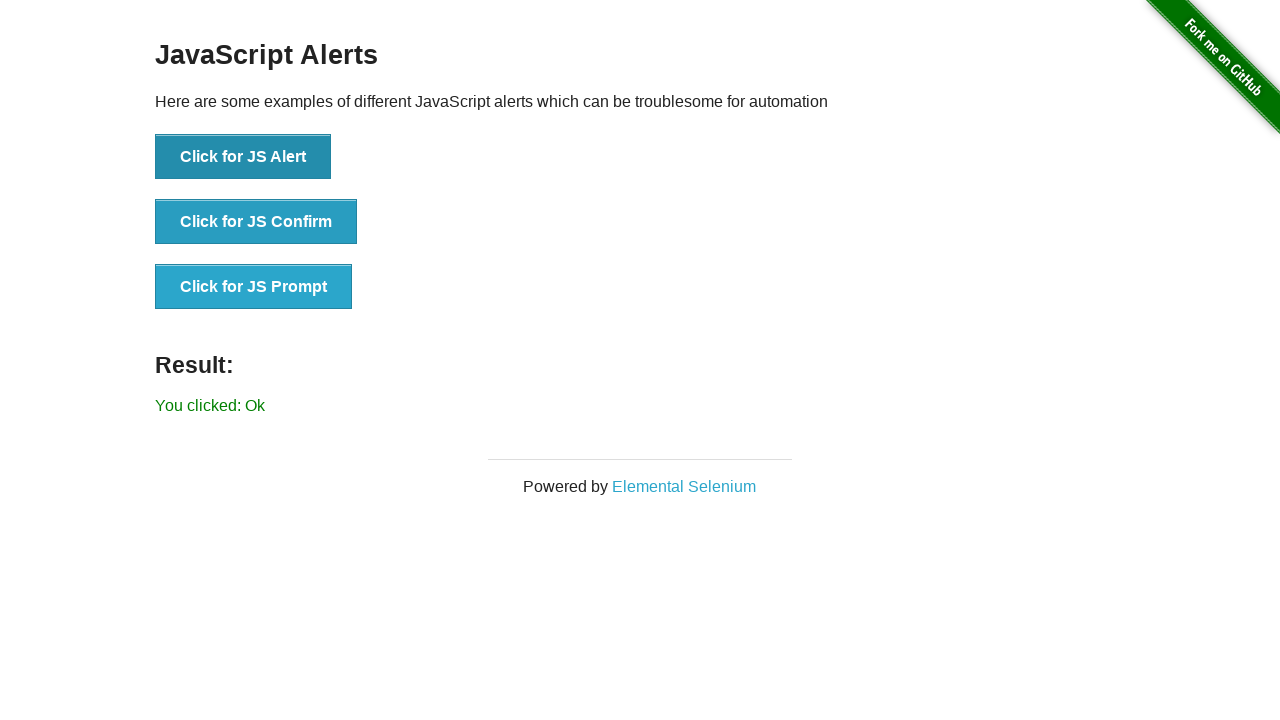

Verified result text shows 'You clicked: Ok' after accepting JS Confirm
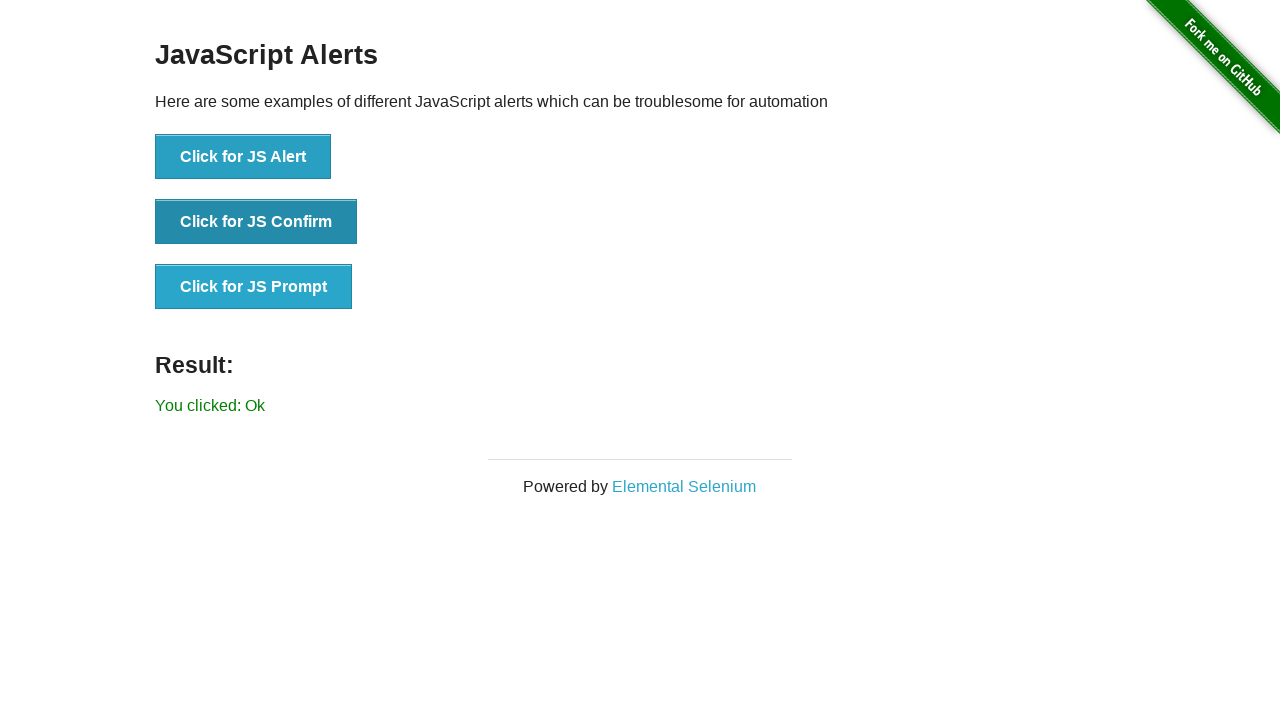

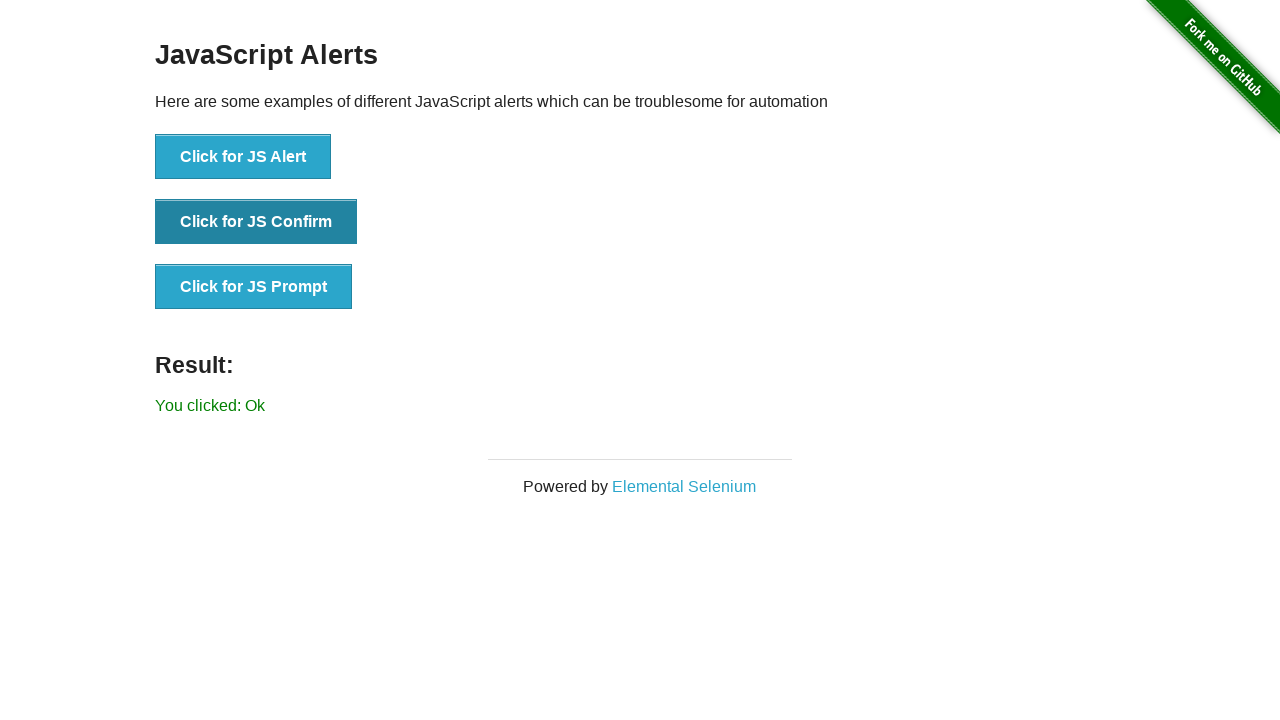